Tests file download functionality by clicking on a download link inside an iframe on W3Schools tryit page and verifying the download initiates successfully.

Starting URL: https://www.w3schools.com/tags/tryit.asp?filename=tryhtml5_a_download

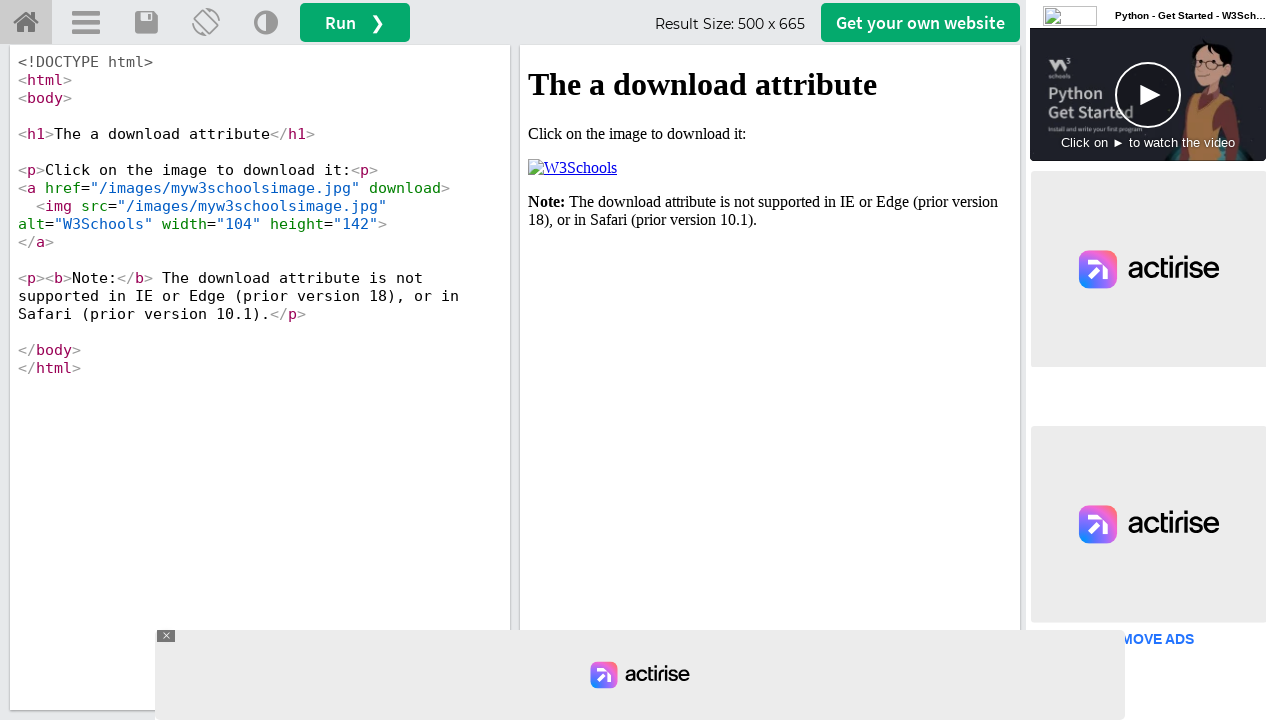

Waited for iframe to load
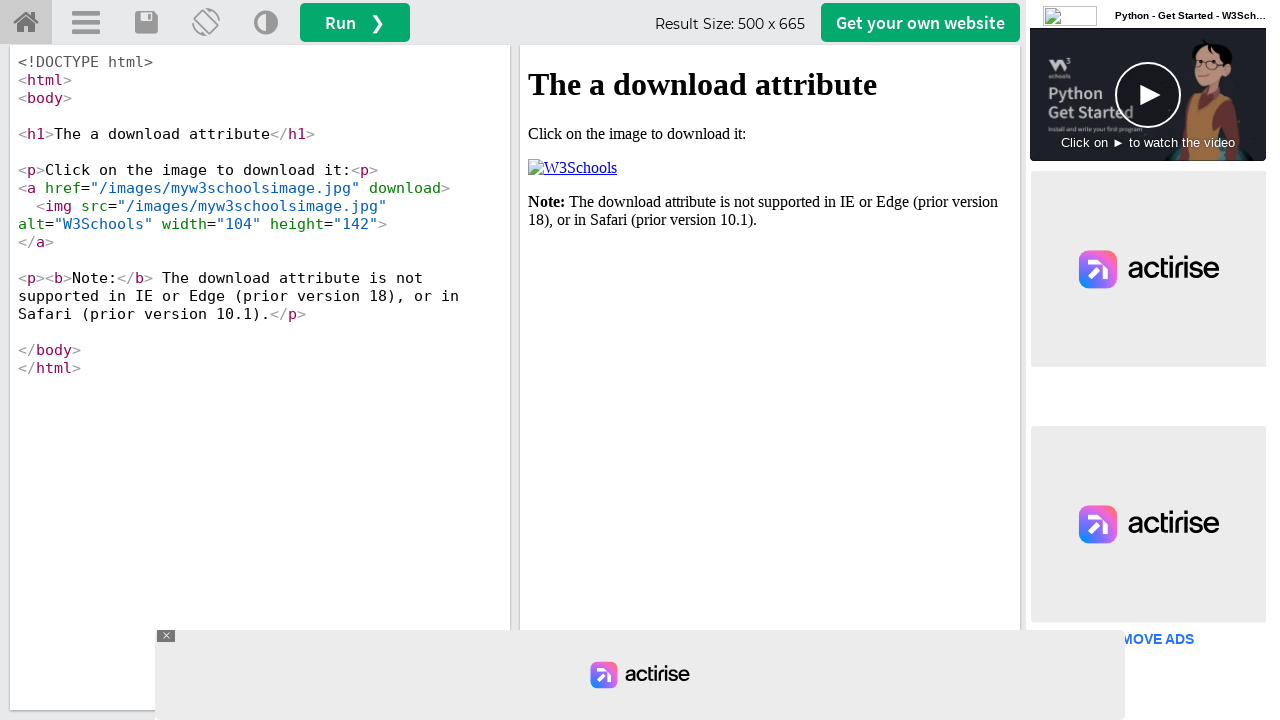

Located iframe frame object
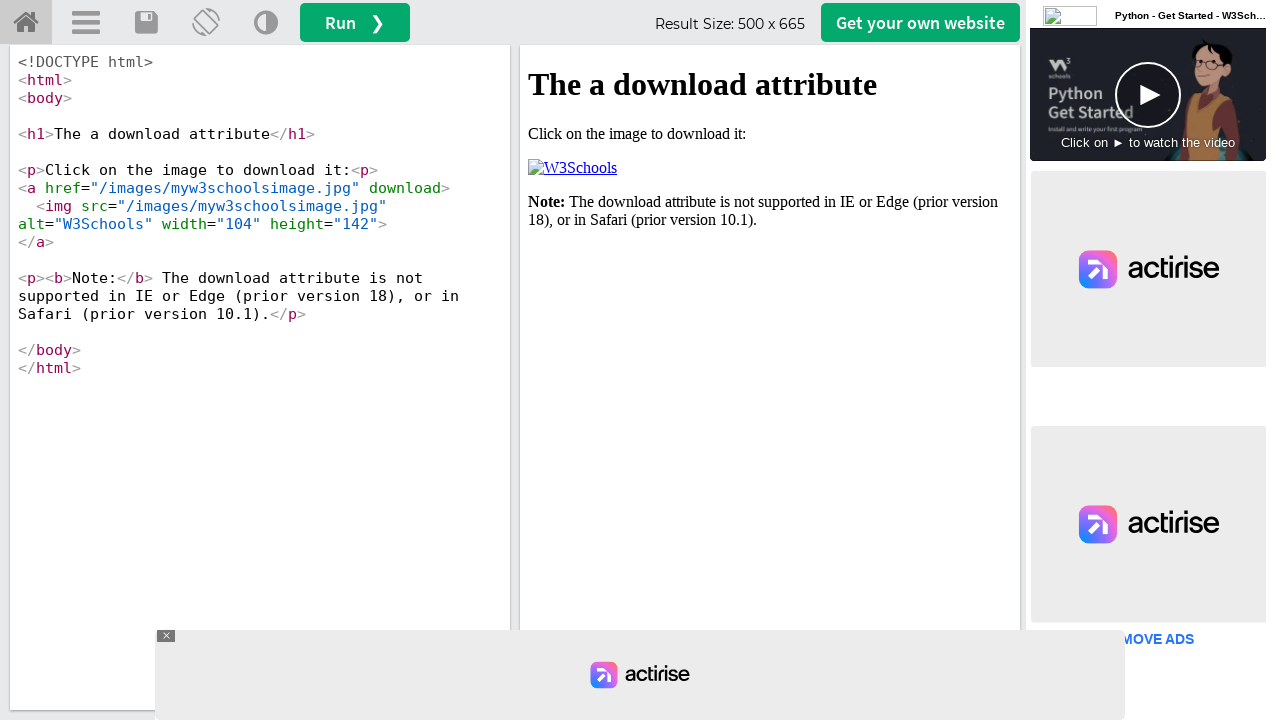

Clicked download image link inside iframe at (572, 168) on #iframewrapper #iframeResult >> internal:control=enter-frame >> body > p:nth-chi
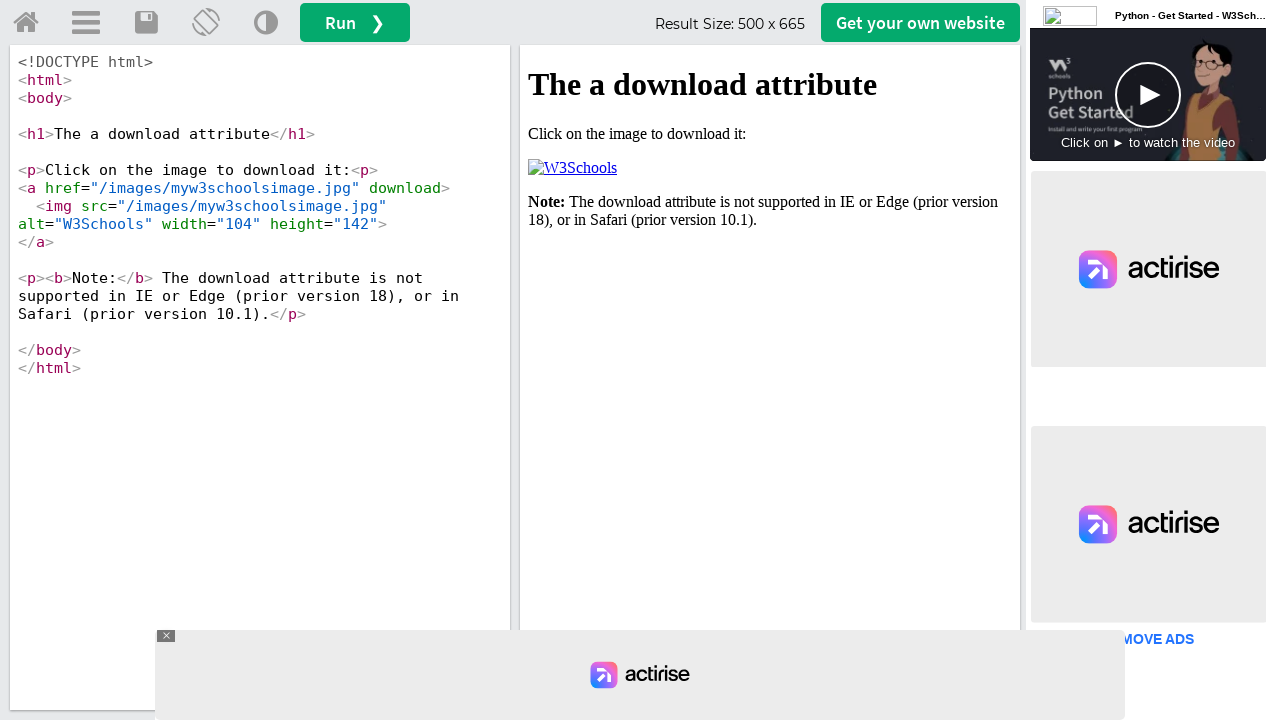

Download object captured
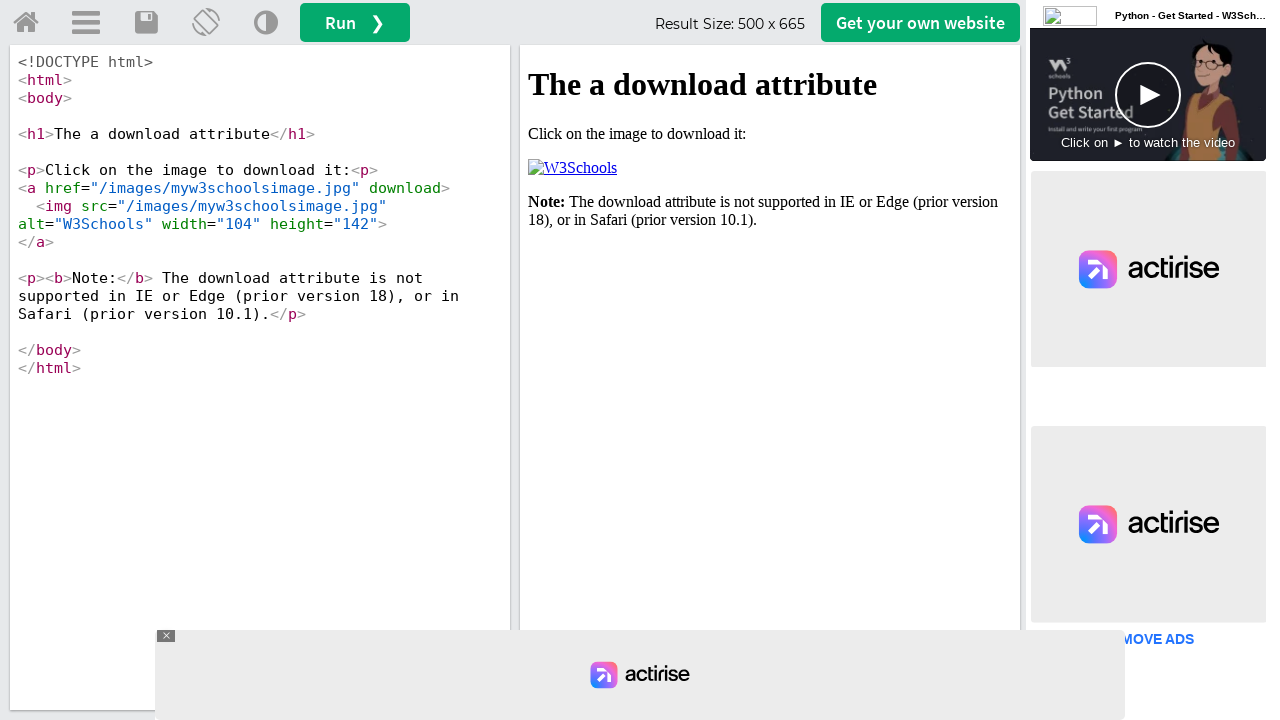

Verified download initiated with filename: myw3schoolsimage.jpg
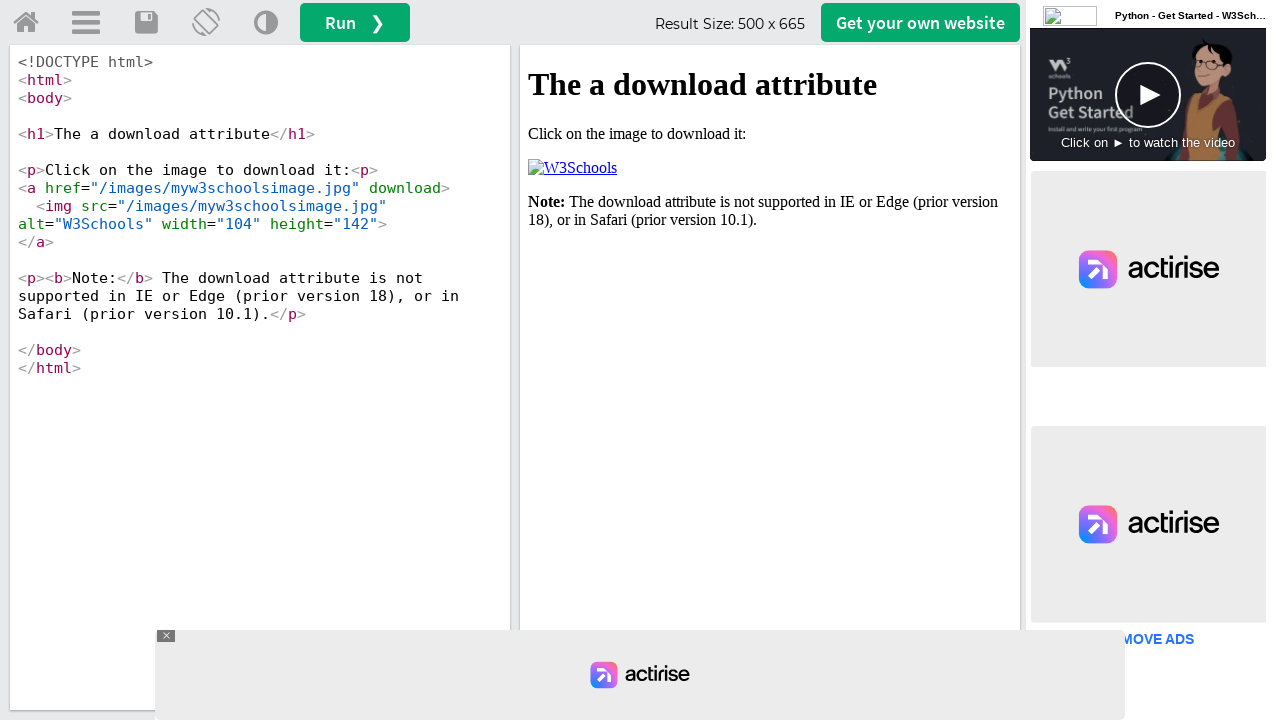

Downloaded file saved to /tmp/w3school_downloaded.jpg
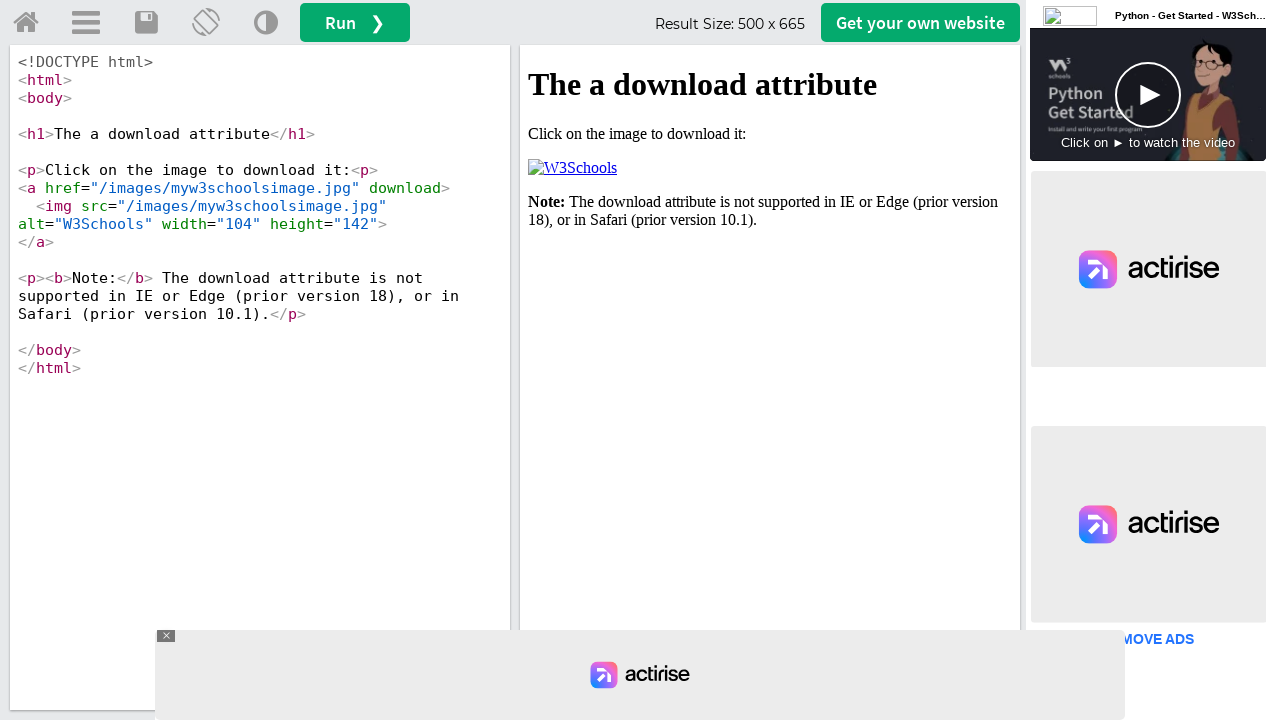

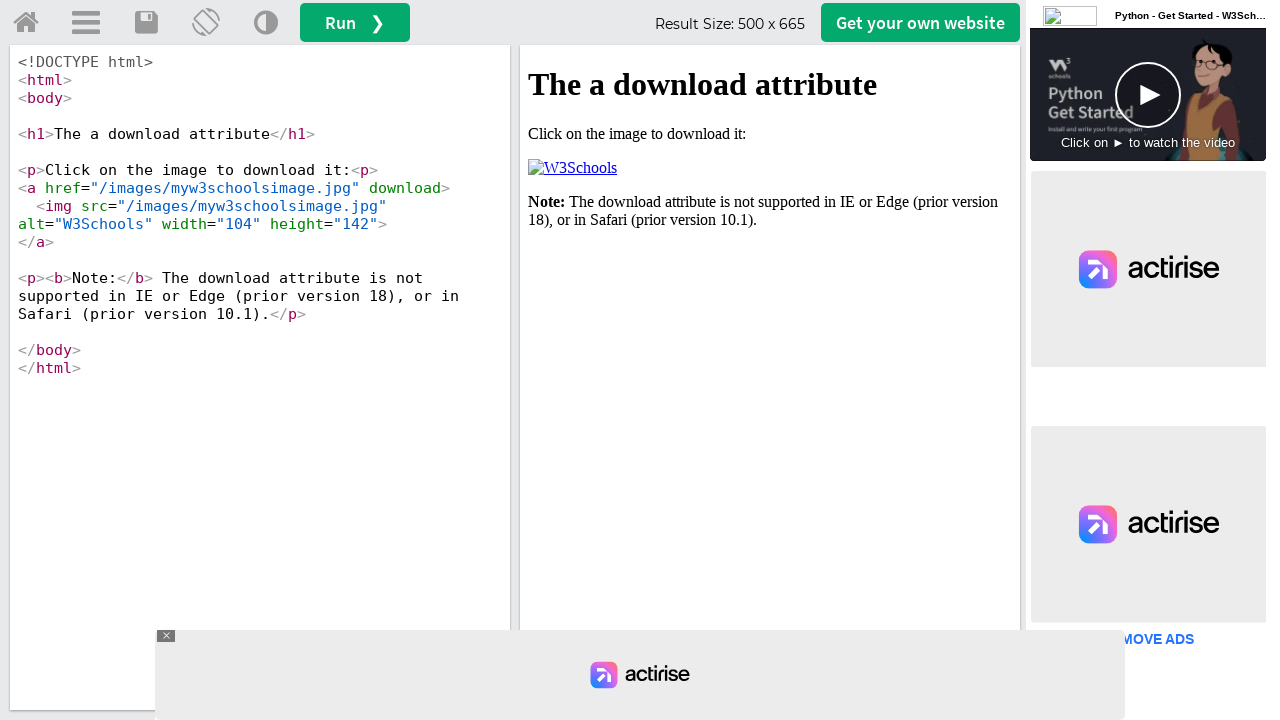